Waits for a price to reach $100, books an item, and solves a mathematical captcha to complete the submission

Starting URL: http://suninjuly.github.io/explicit_wait2.html

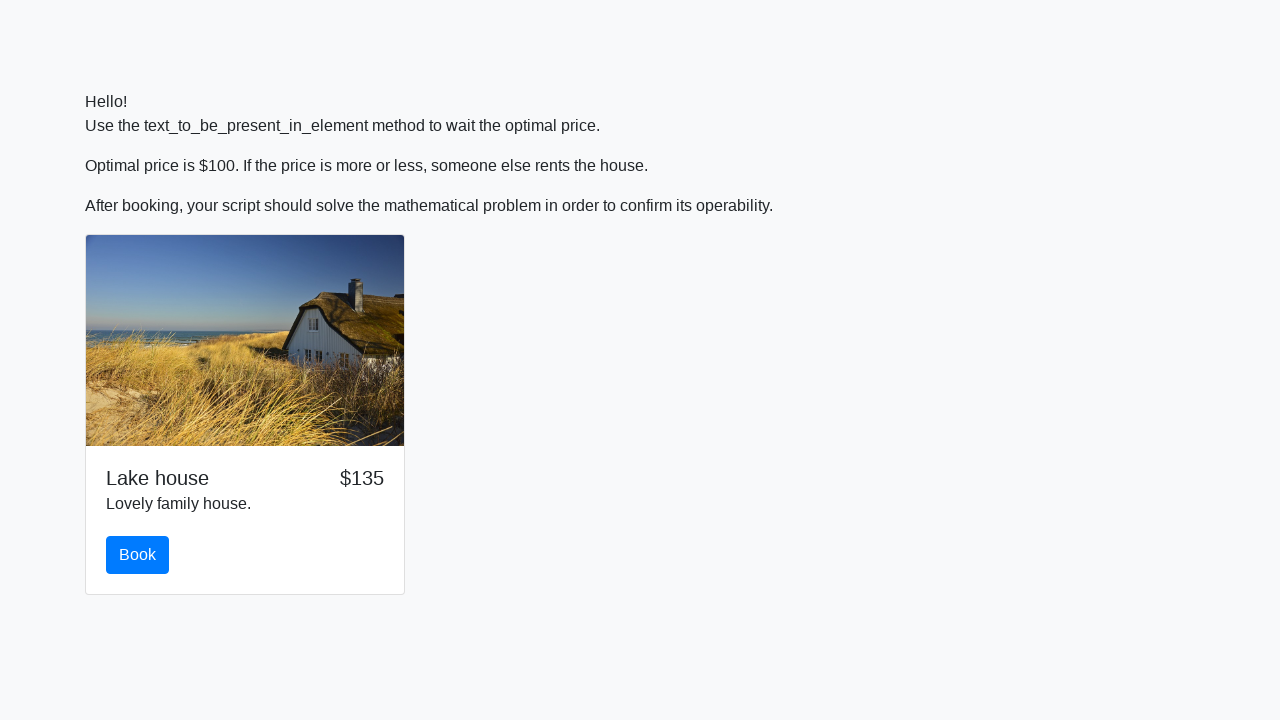

Waited for price to reach $100
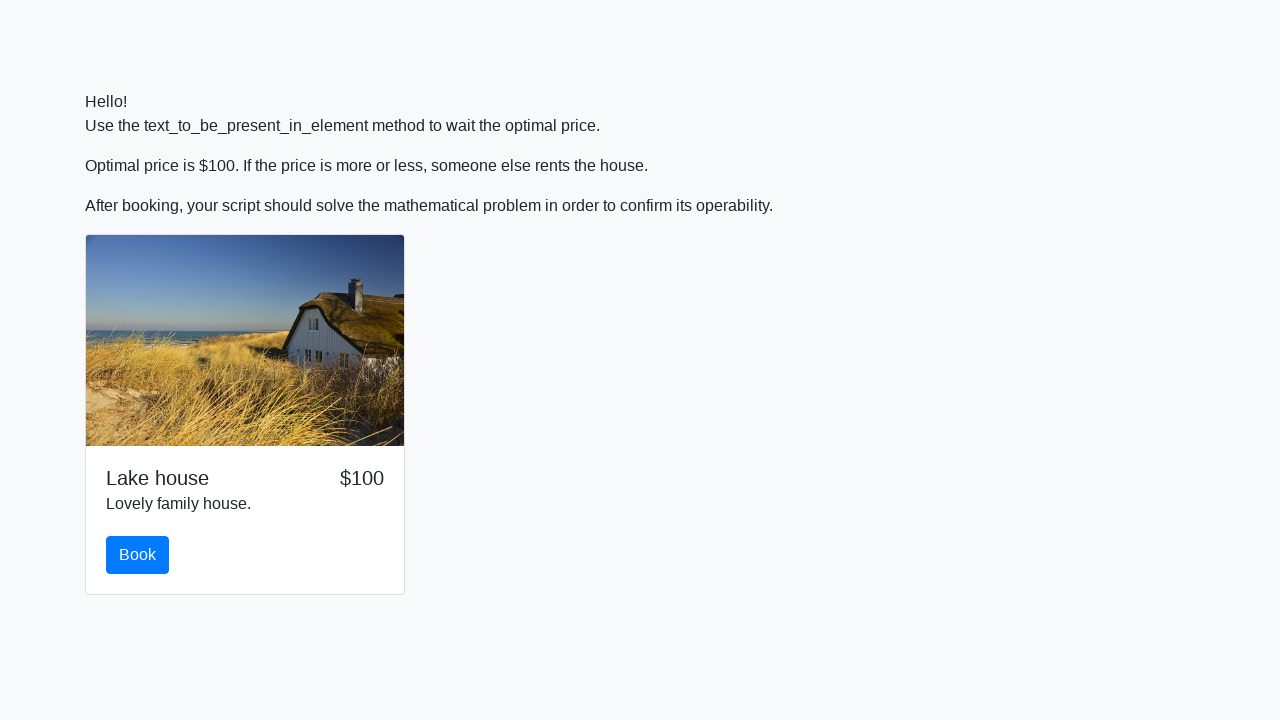

Clicked the book button at (138, 555) on #book
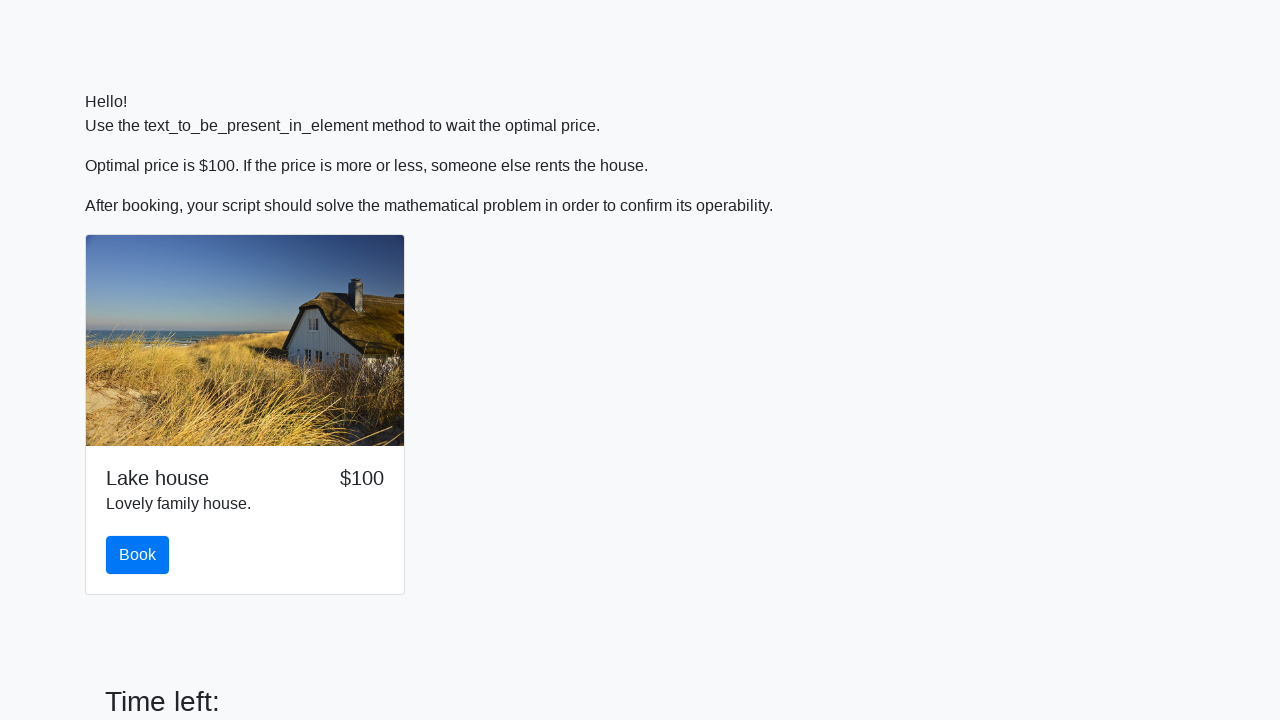

Retrieved input value for mathematical calculation
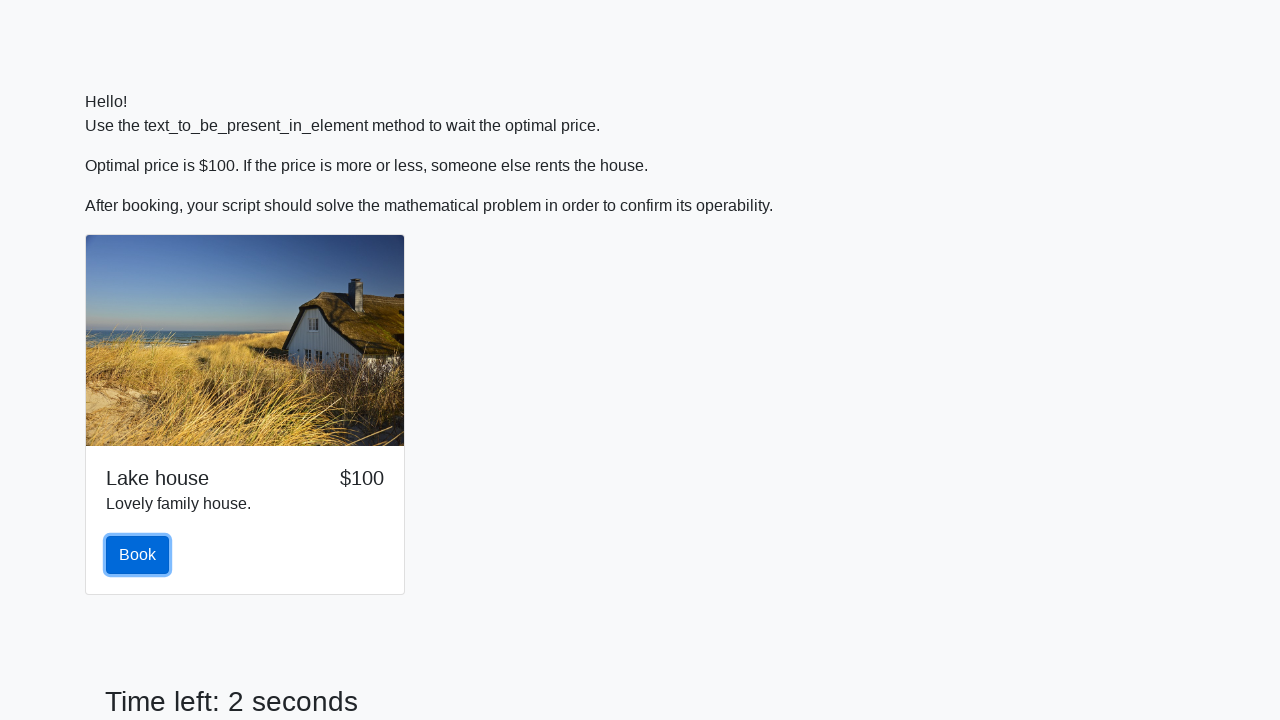

Calculated mathematical expression result
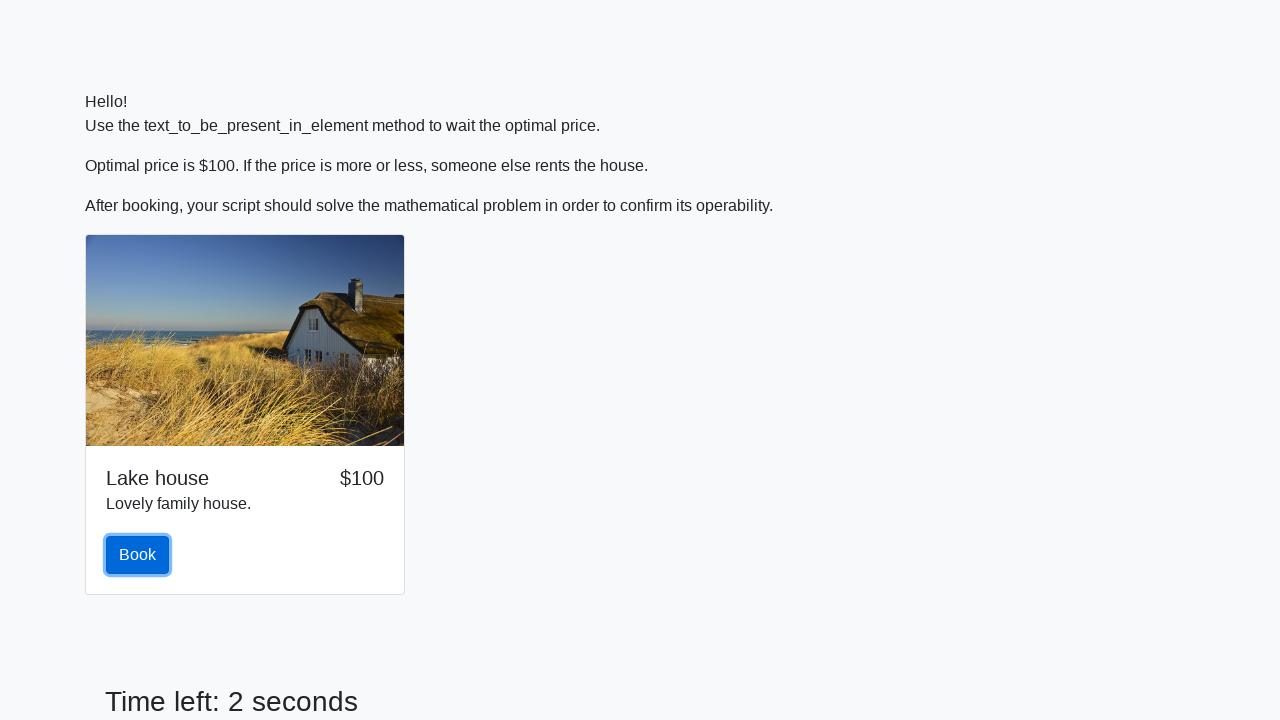

Filled answer field with calculated result on #answer
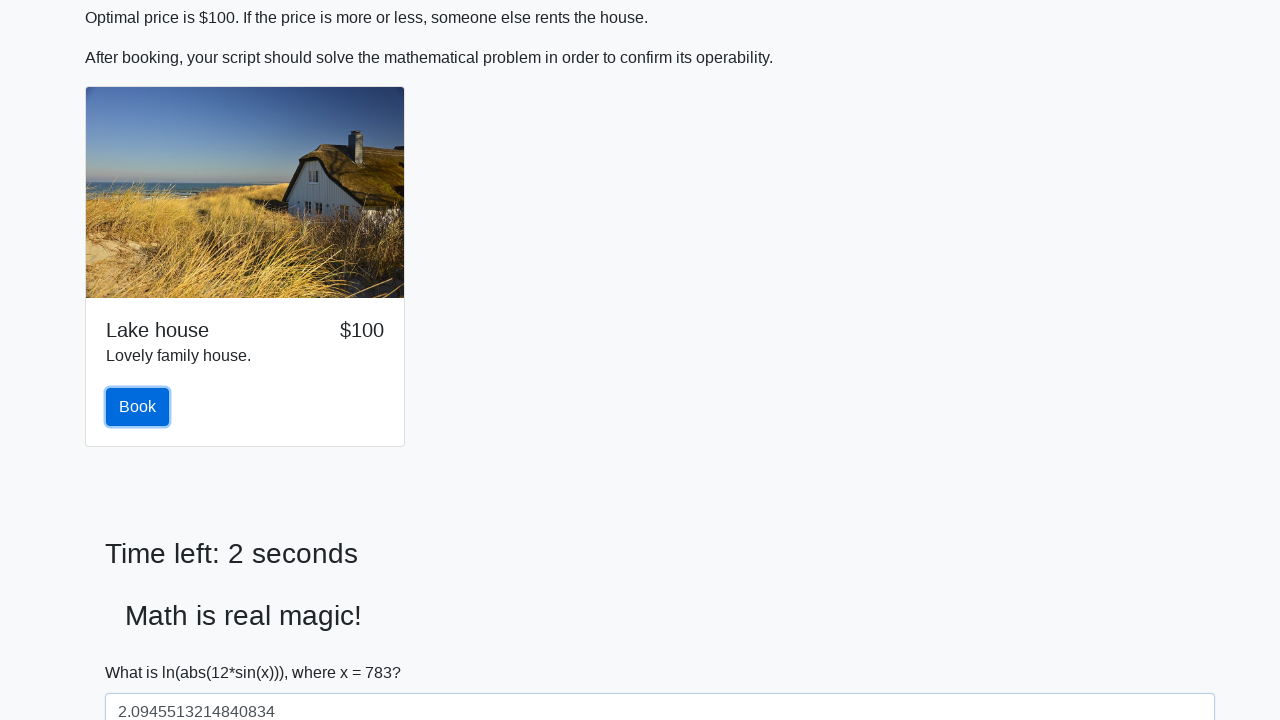

Clicked submit button to complete the form at (143, 651) on button[type="submit"]
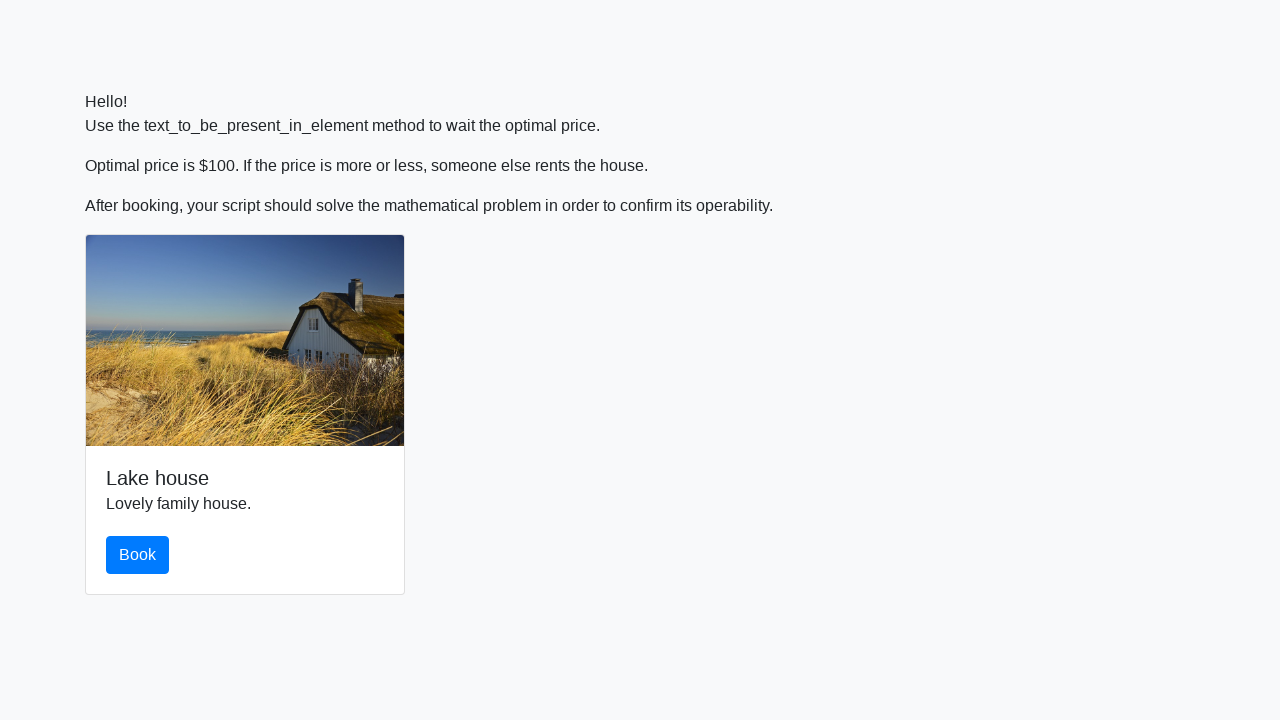

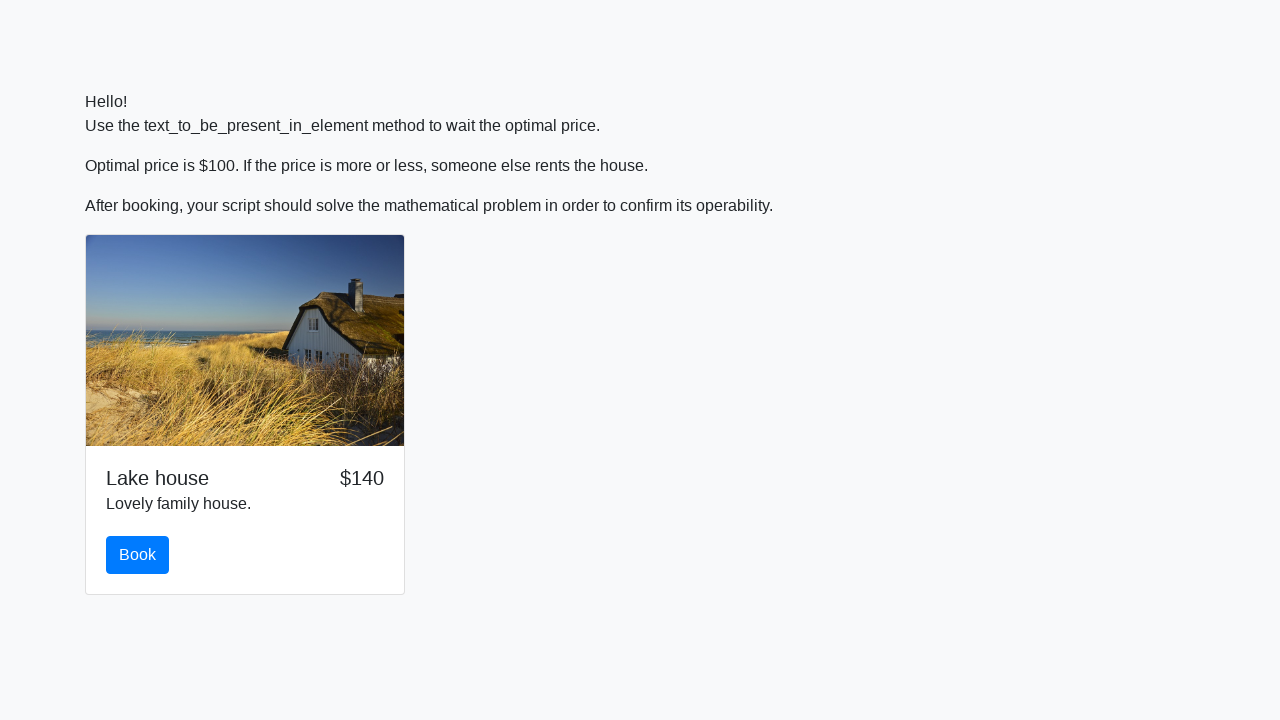